Tests radio button functionality by checking one radio and then selecting another to verify mutual exclusivity

Starting URL: http://test.rubywatir.com/radios.php

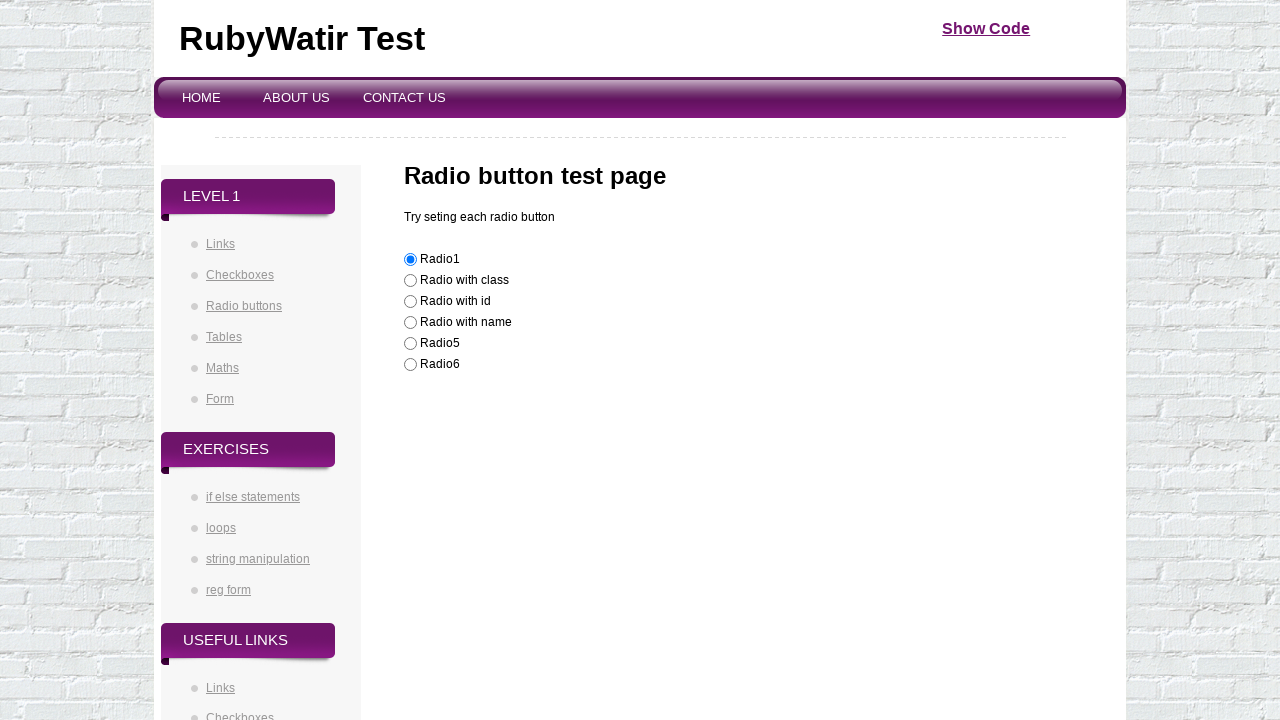

Checked radio button with ID 'radioId' at (410, 302) on #radioId
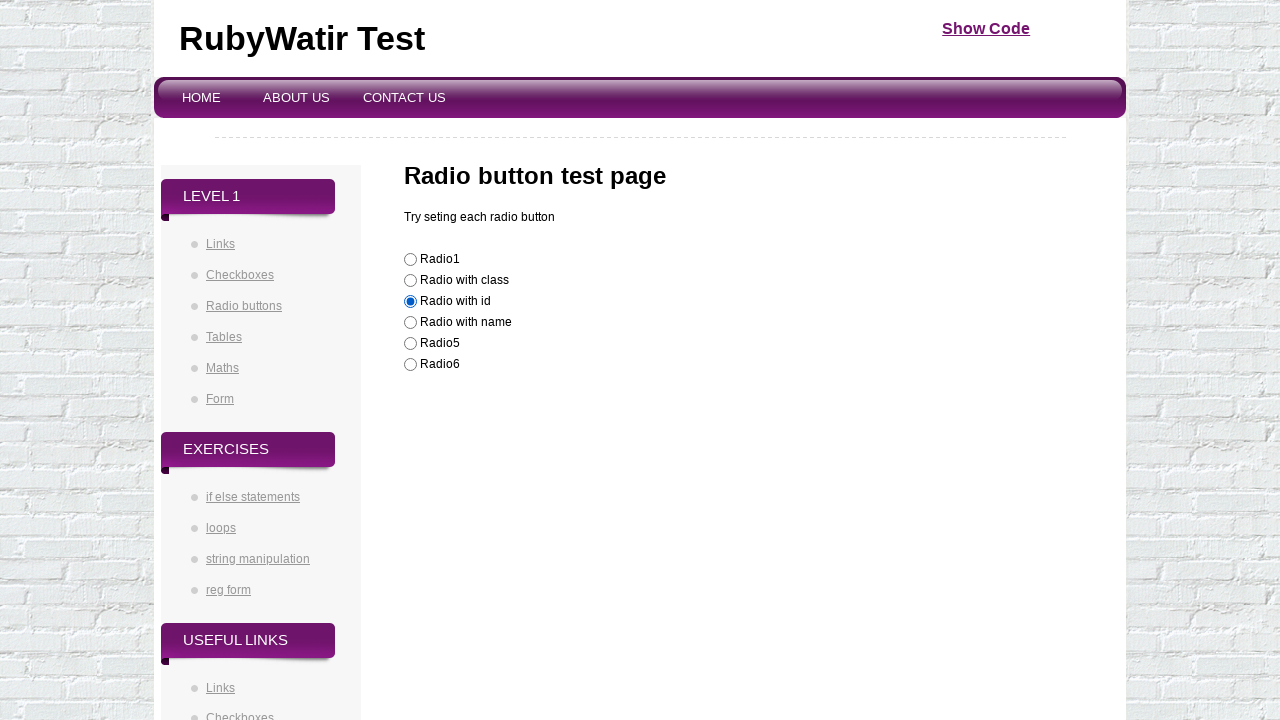

Verified that radio button with ID 'radioId' is checked
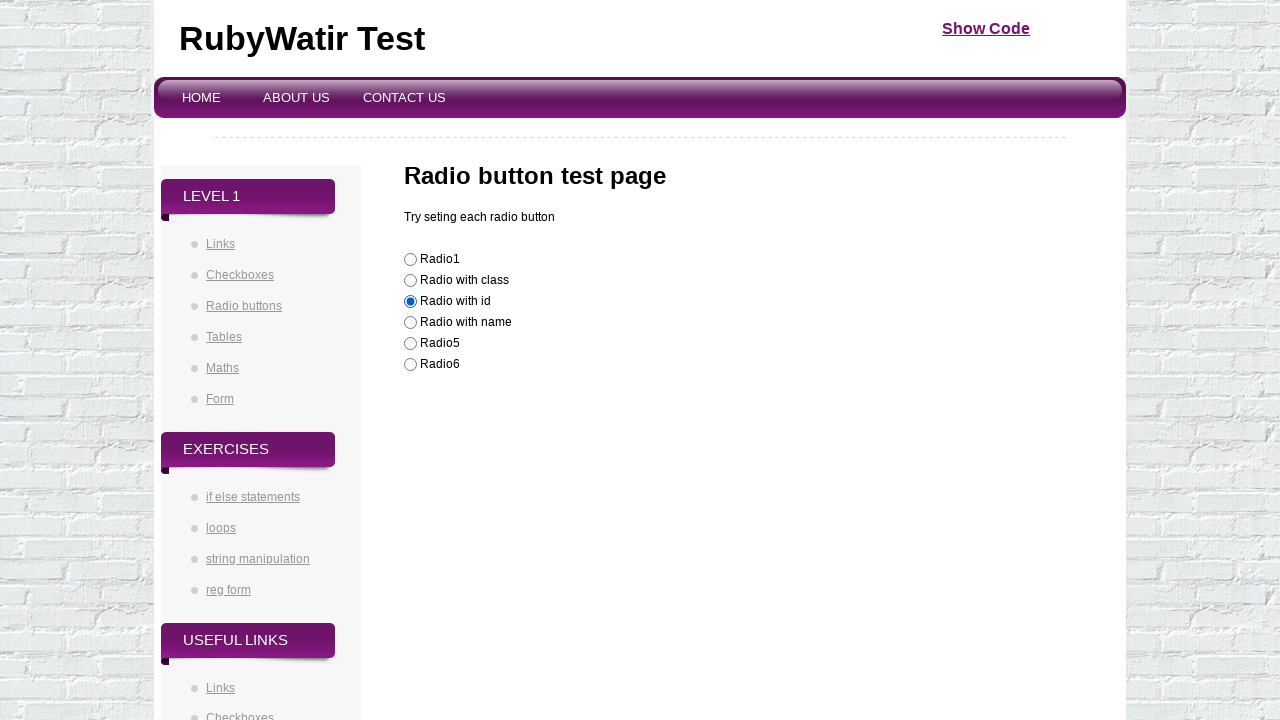

Checked radio button with value 'Radio1' at (410, 260) on [value="Radio1"]
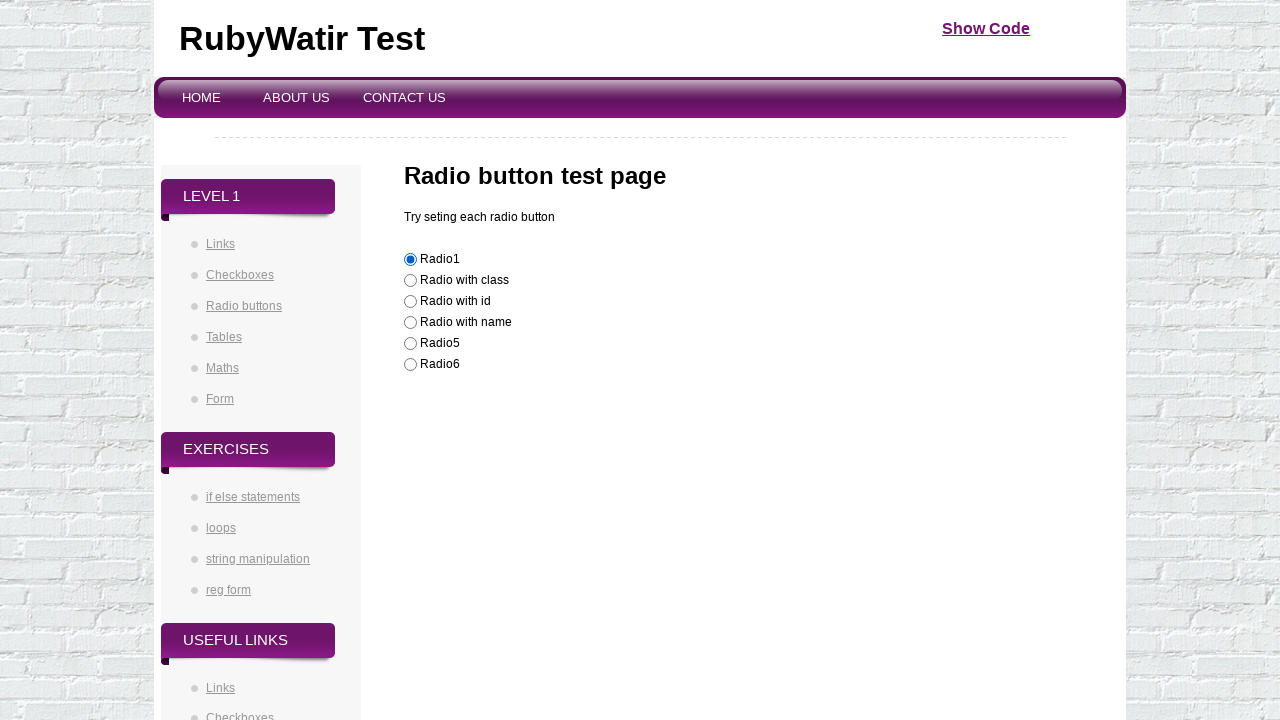

Verified that radio button with ID 'radioId' is no longer checked (mutual exclusivity confirmed)
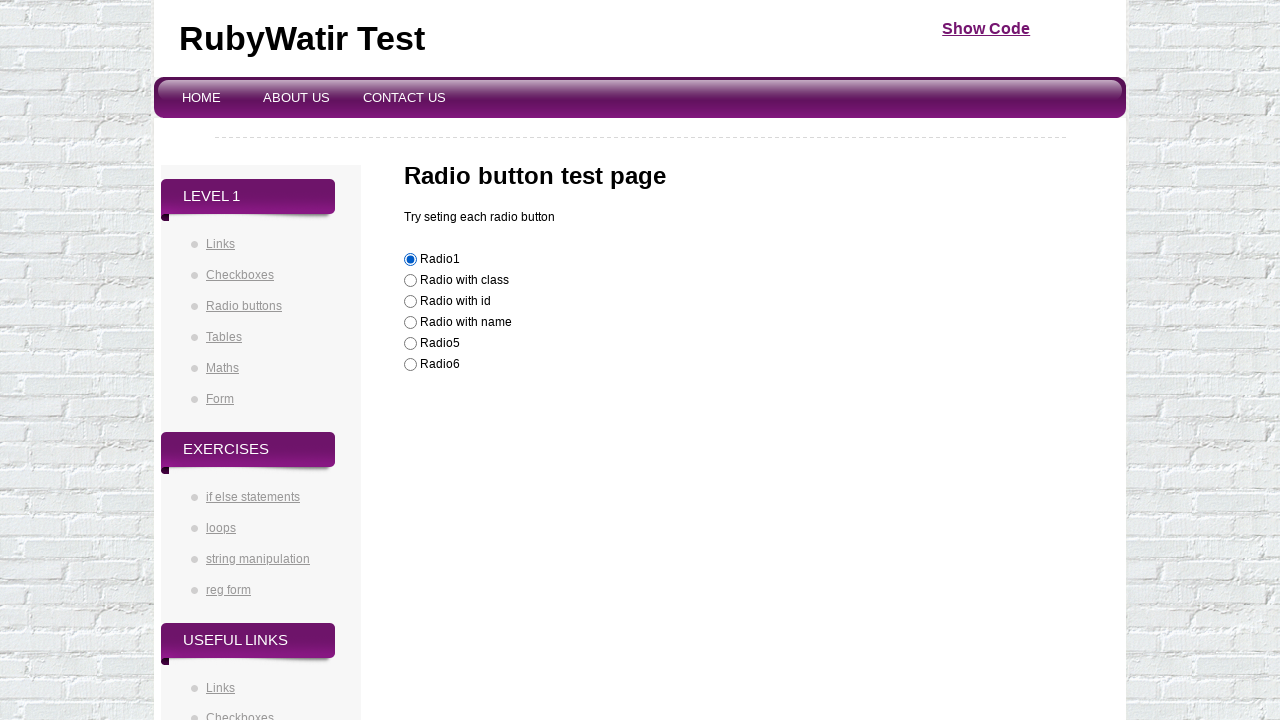

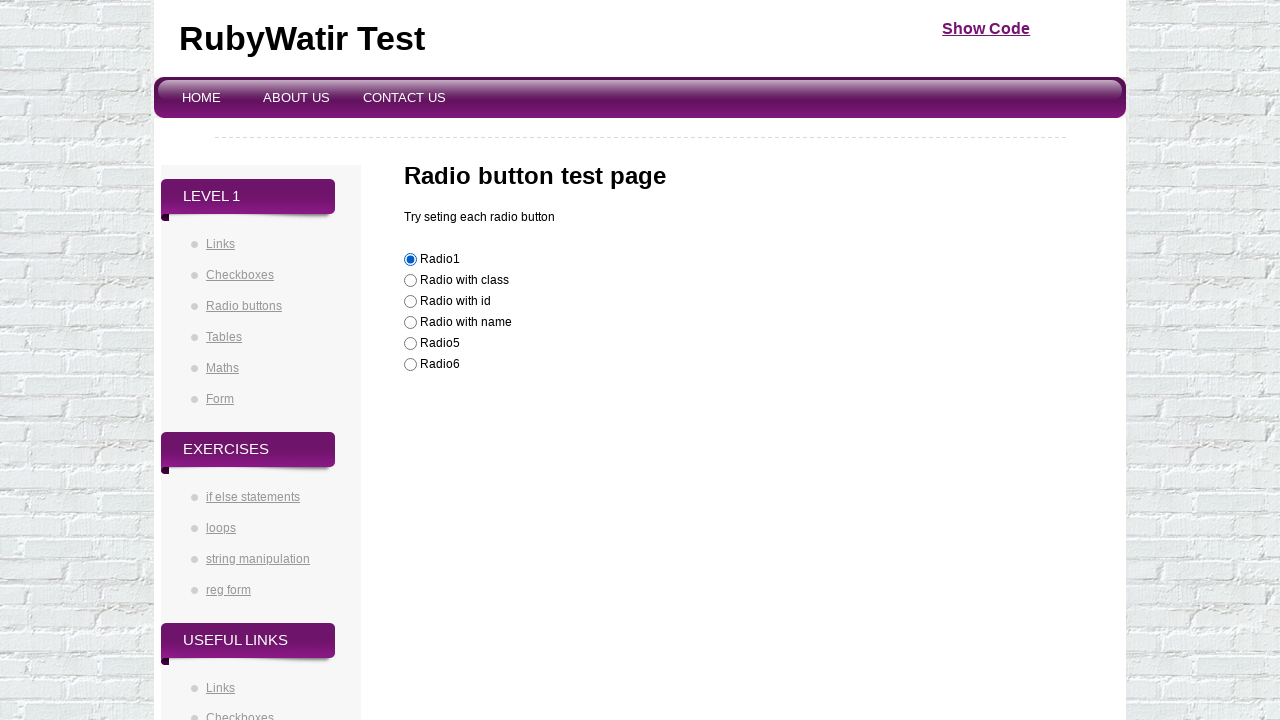